Tests the Python.org search functionality by entering "pycon" as a search query and verifying that search results are returned.

Starting URL: https://www.python.org

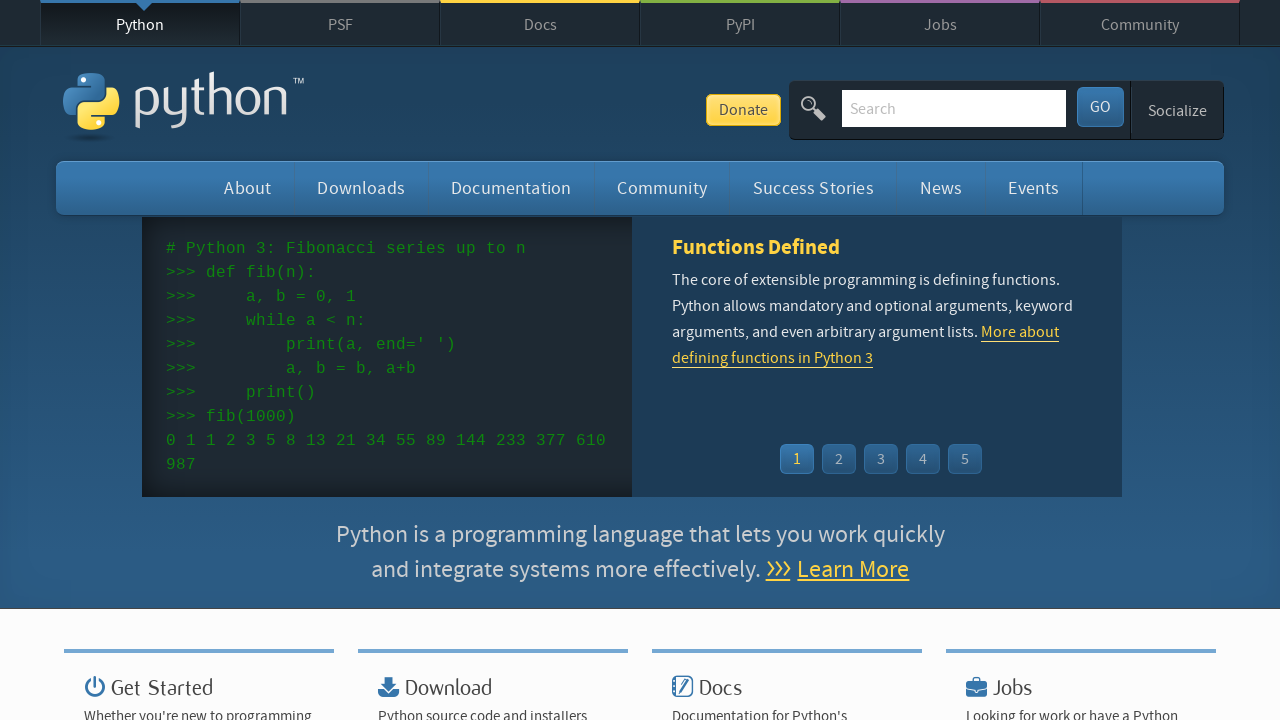

Verified 'Python' is in page title
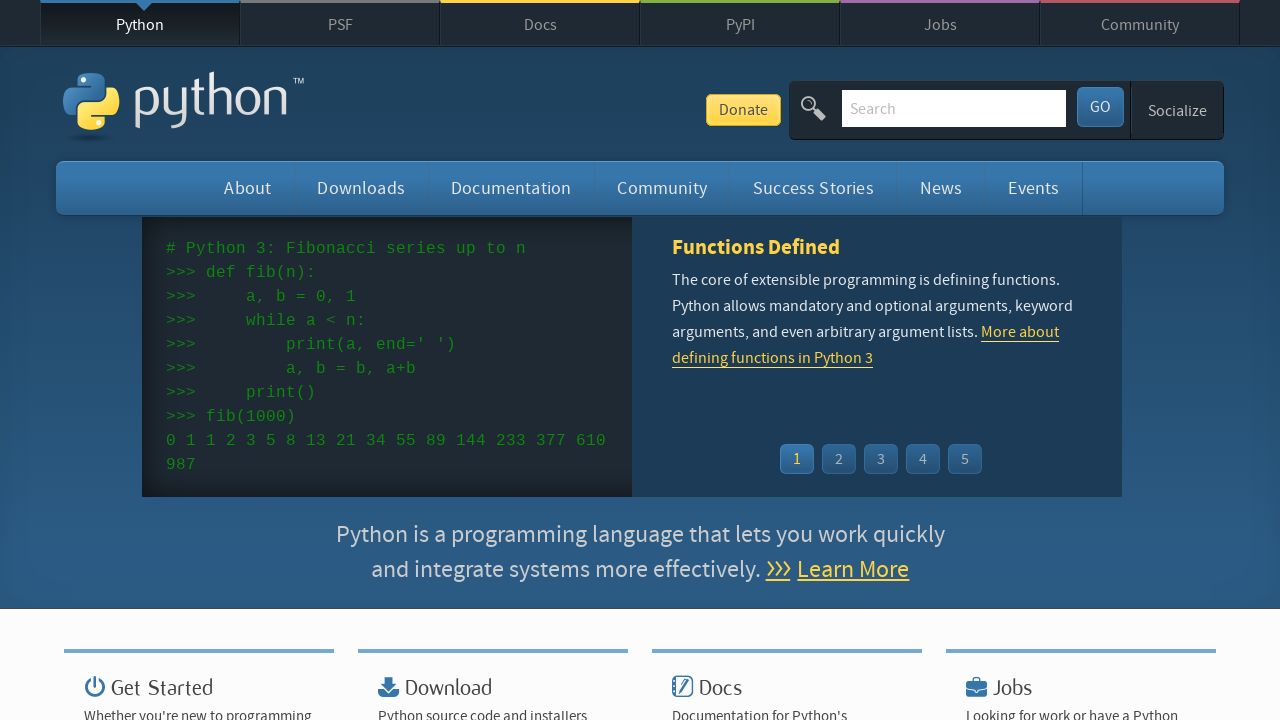

Filled search box with 'pycon' query on input[name='q']
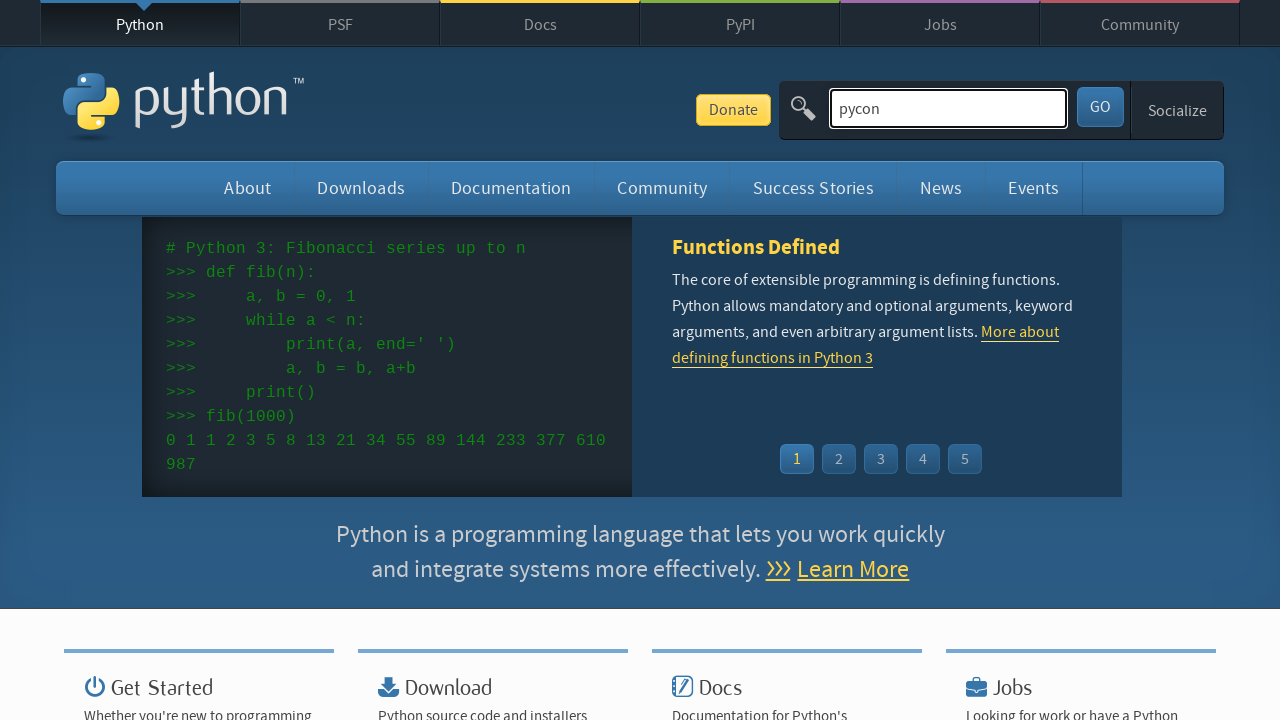

Pressed Enter to submit search query on input[name='q']
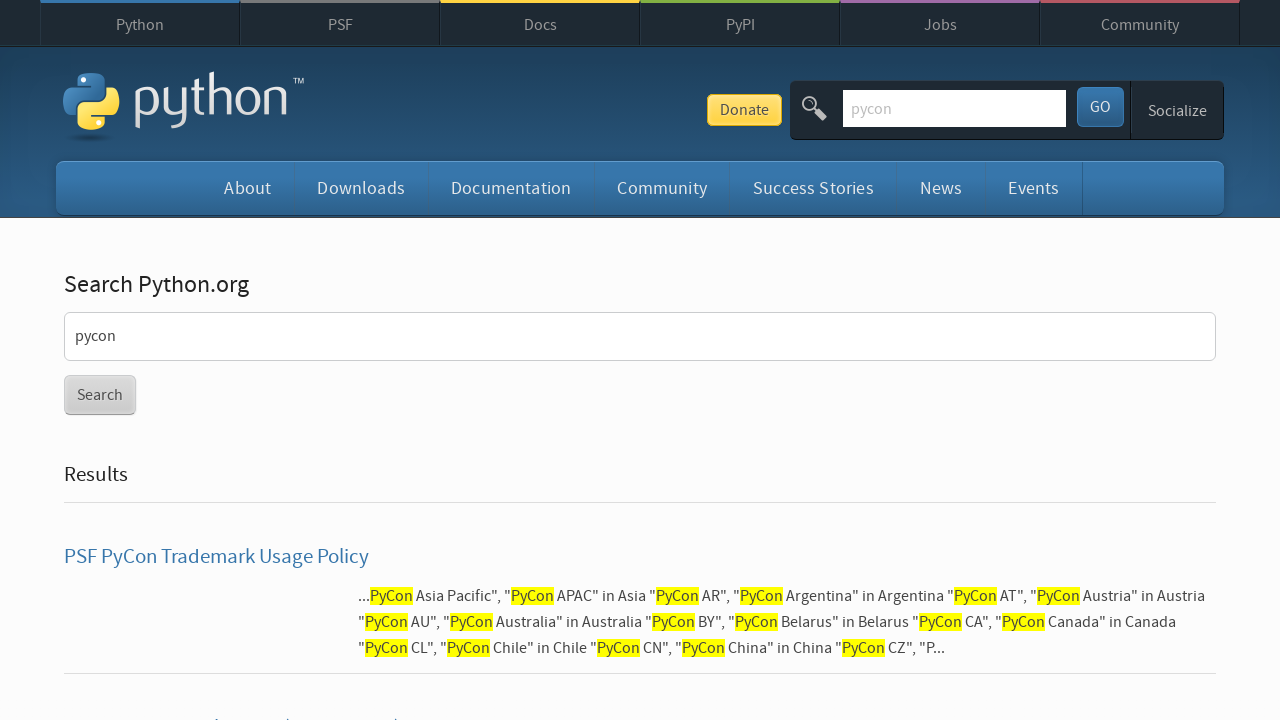

Waited for network idle after search submission
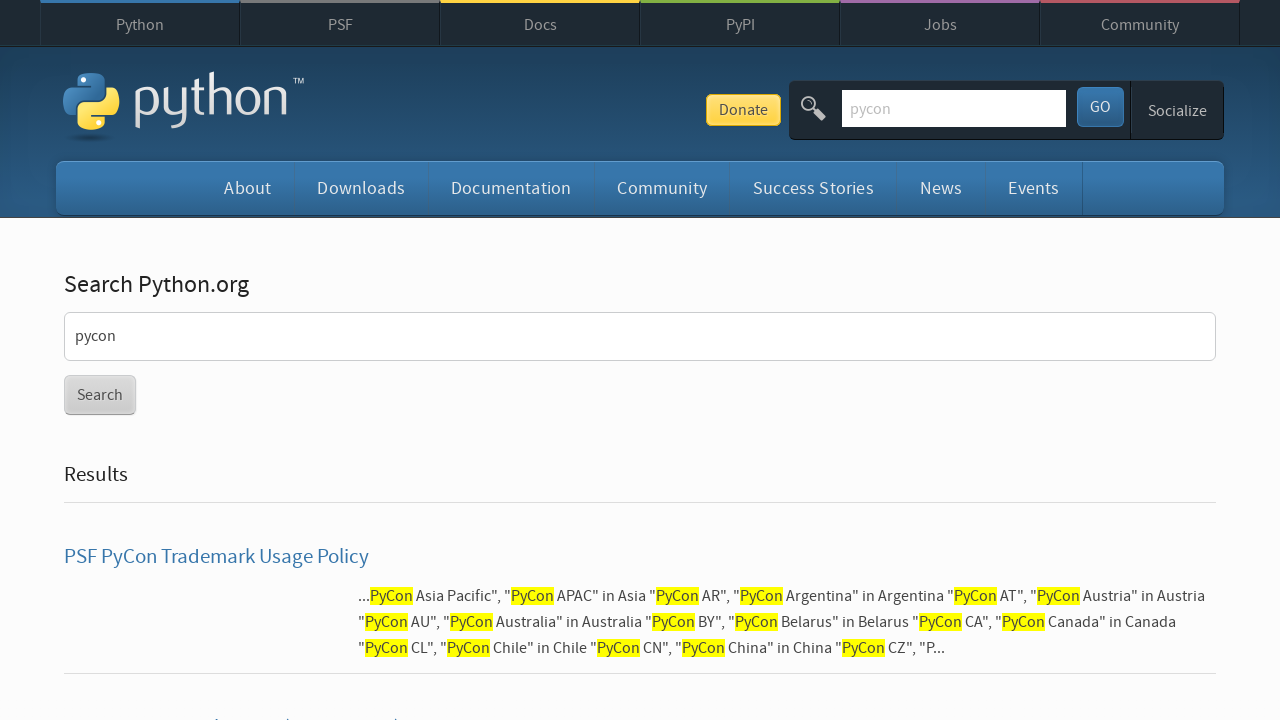

Verified search results were returned (no 'No results found' message)
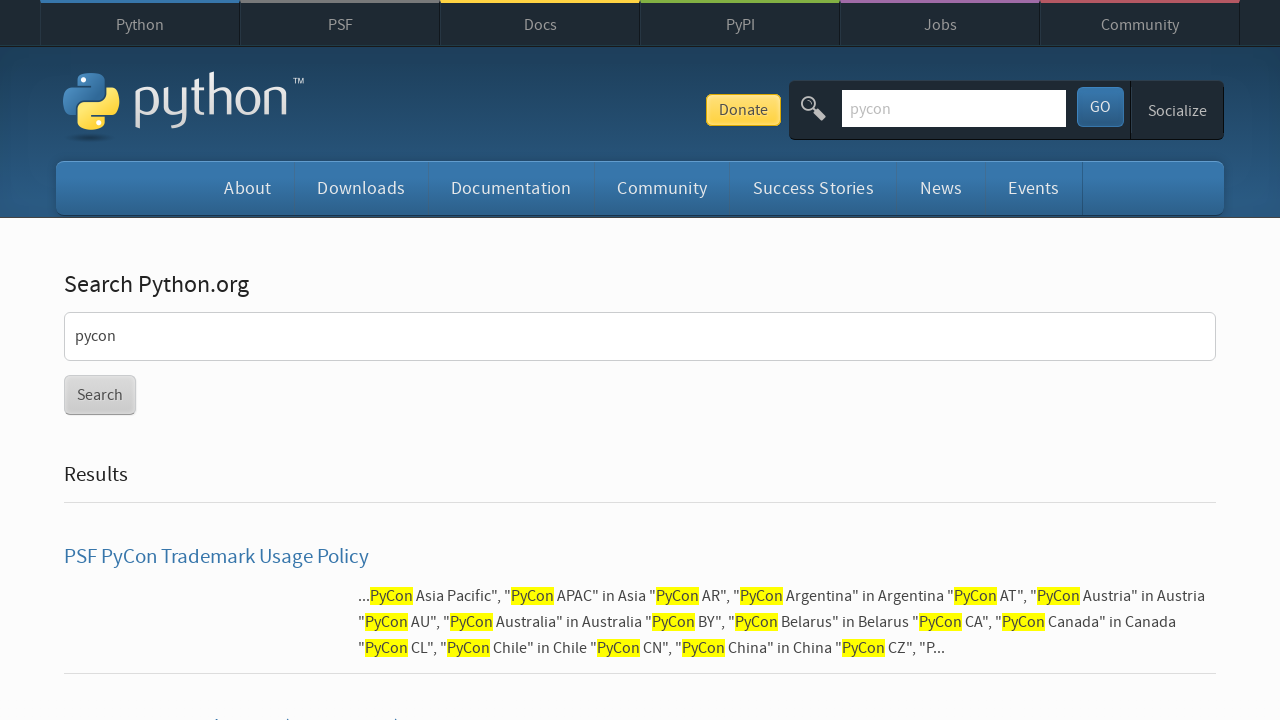

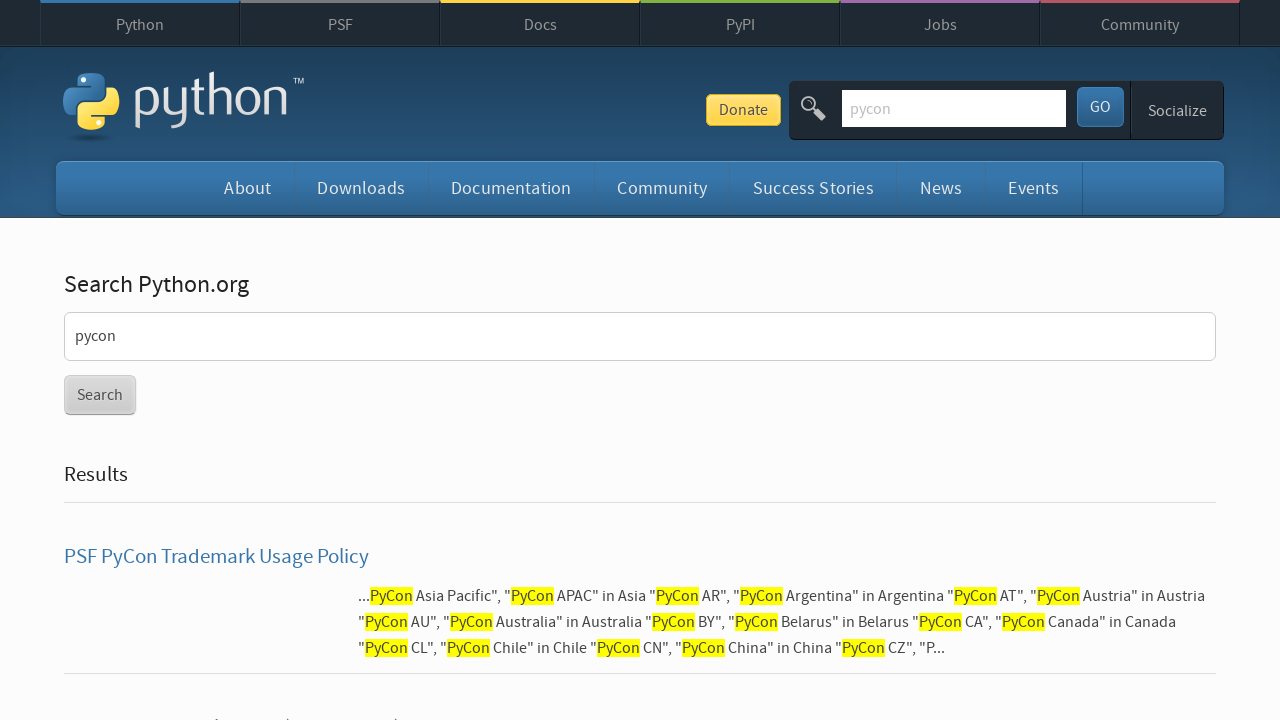